Tests alert functionality by entering text in a field, clicking a confirm button, accepting the alert, and verifying the alert text contains the entered value

Starting URL: https://rahulshettyacademy.com/AutomationPractice/

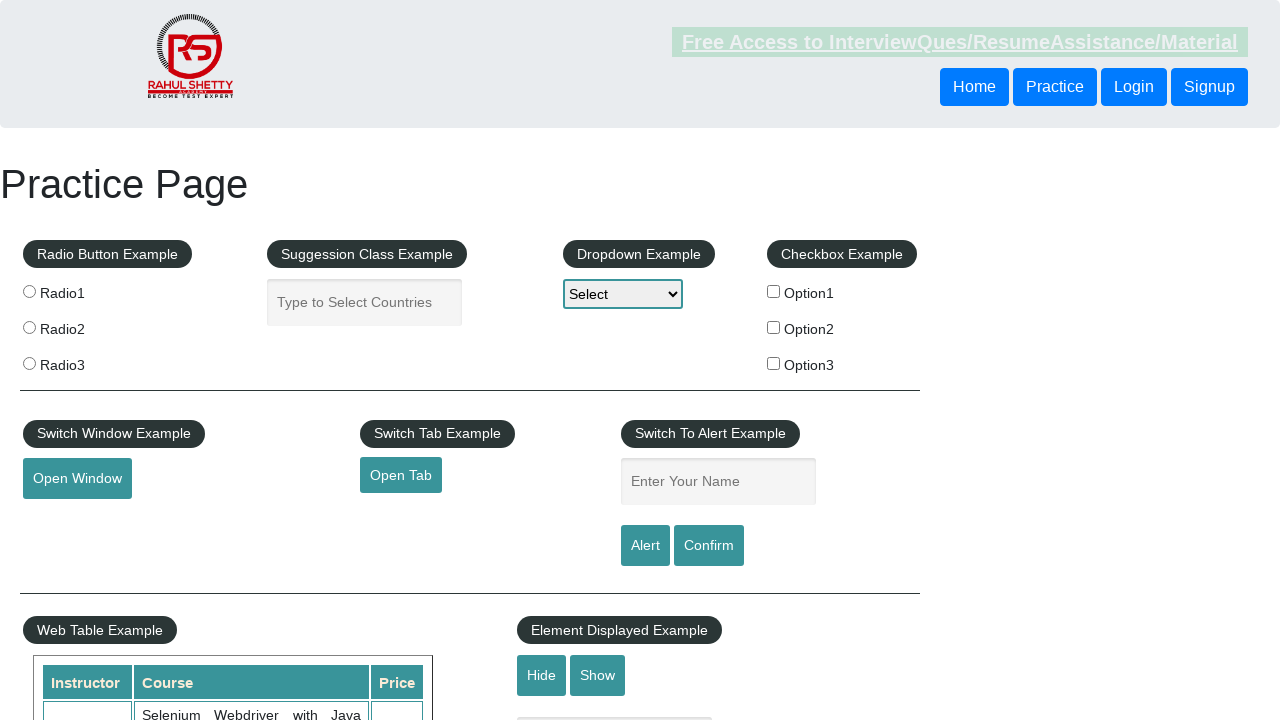

Entered 'Shree' in the name field on #name
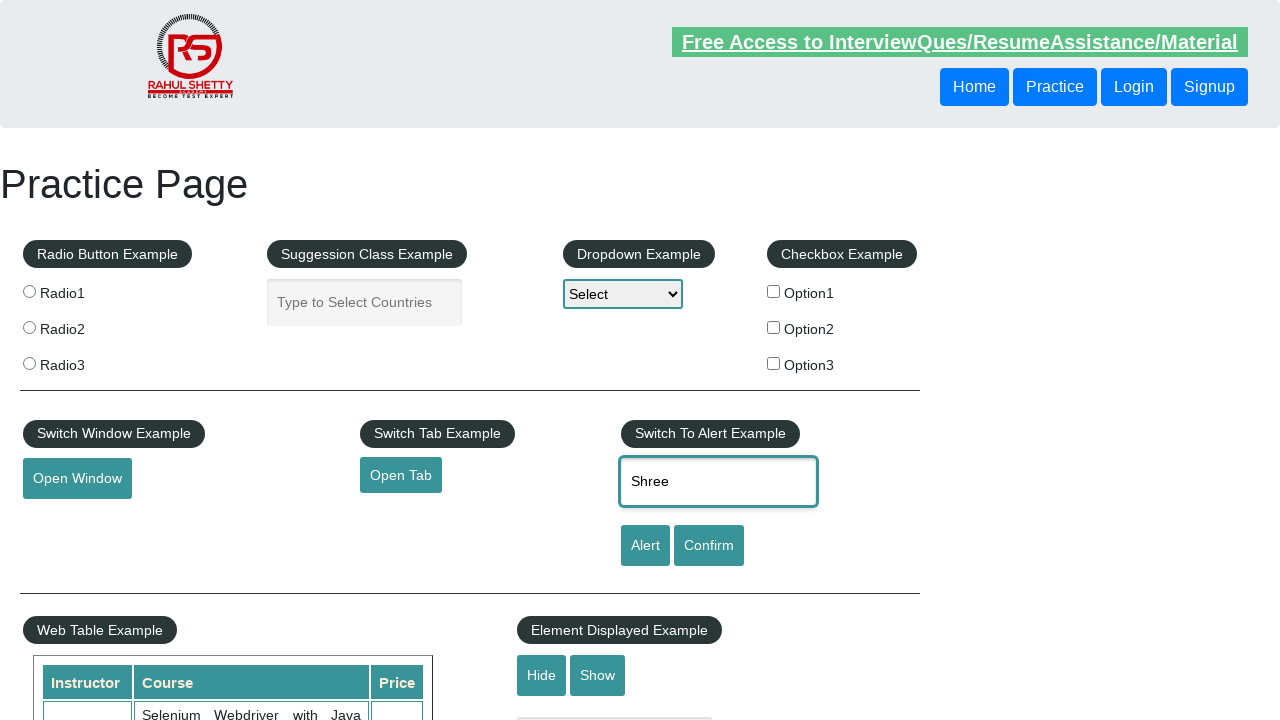

Clicked the confirm button at (709, 546) on xpath=//input[@id='confirmbtn']
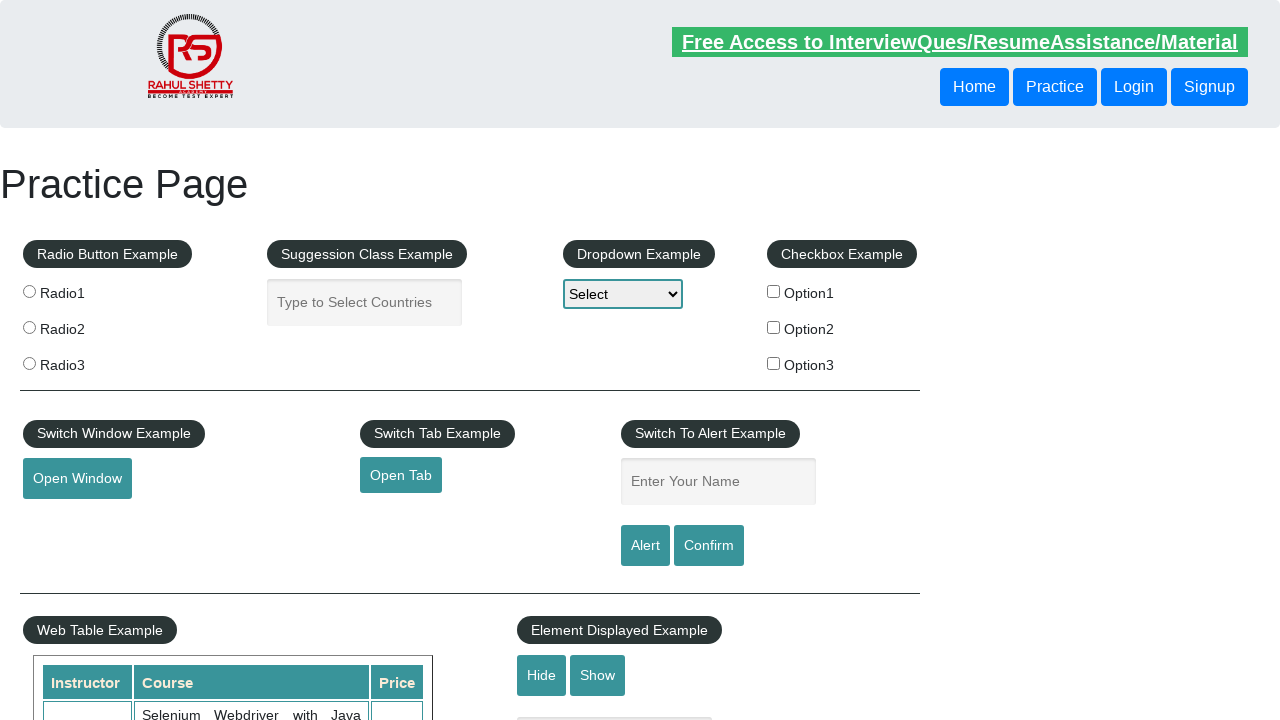

Set up dialog handler to accept alerts
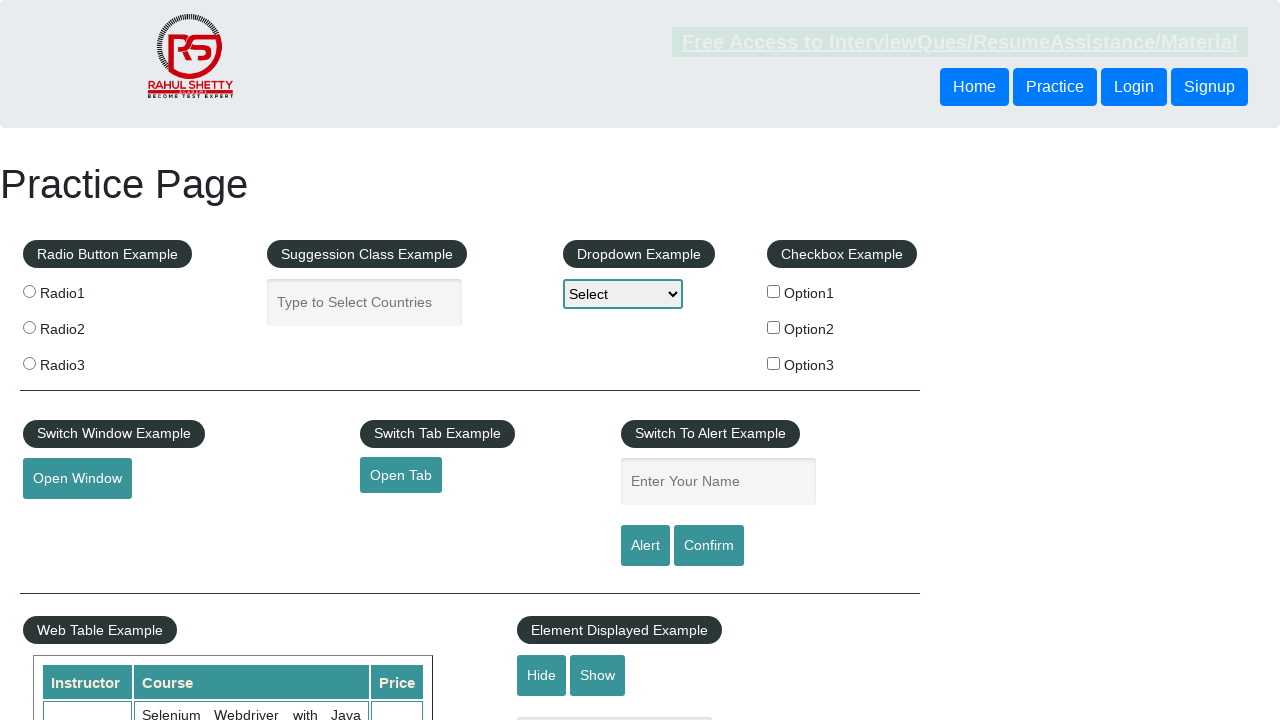

Clicked confirm button to trigger the alert dialog at (709, 546) on xpath=//input[@id='confirmbtn']
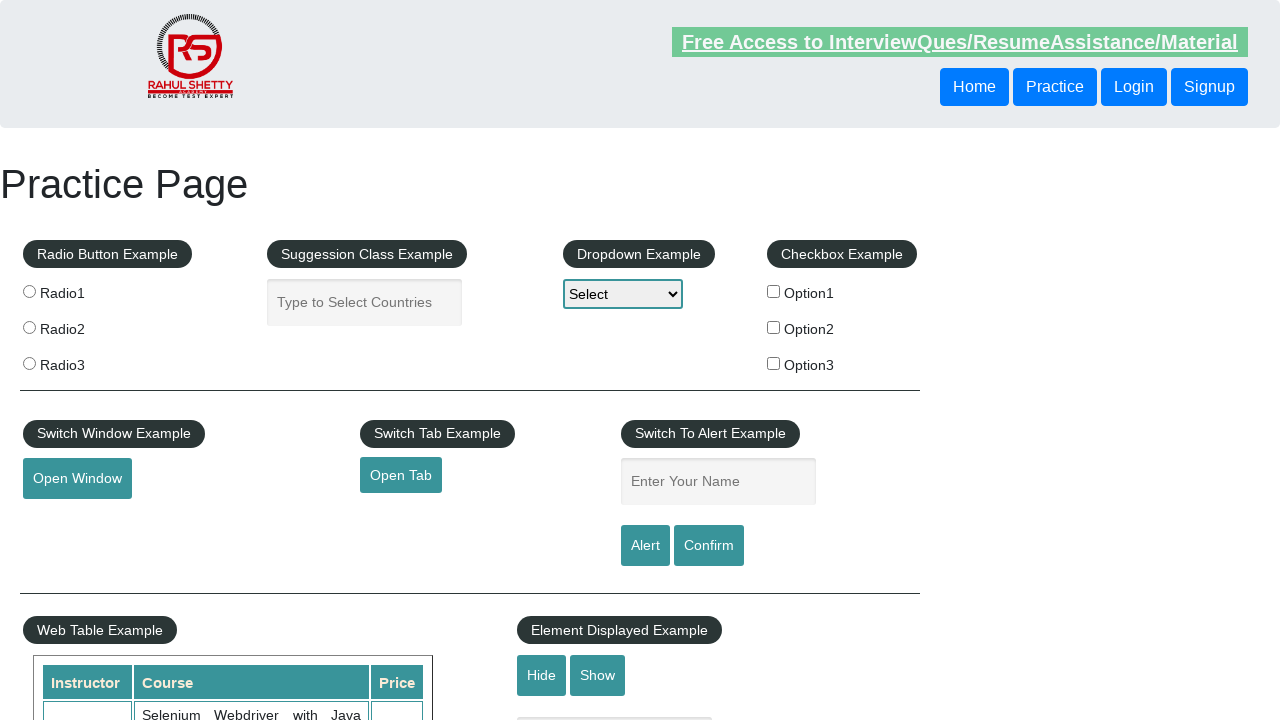

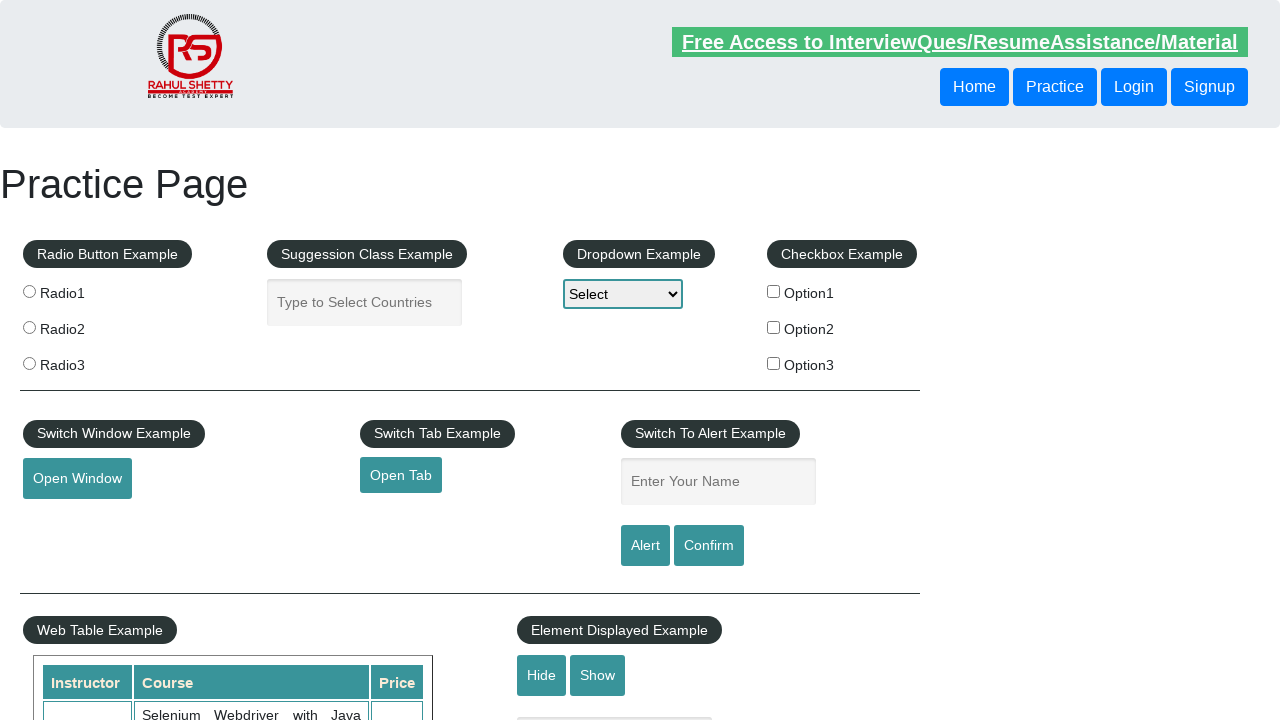